Tests autosuggest dropdown functionality by typing "Ind" and selecting "India" from the suggestions

Starting URL: https://rahulshettyacademy.com/dropdownsPractise/

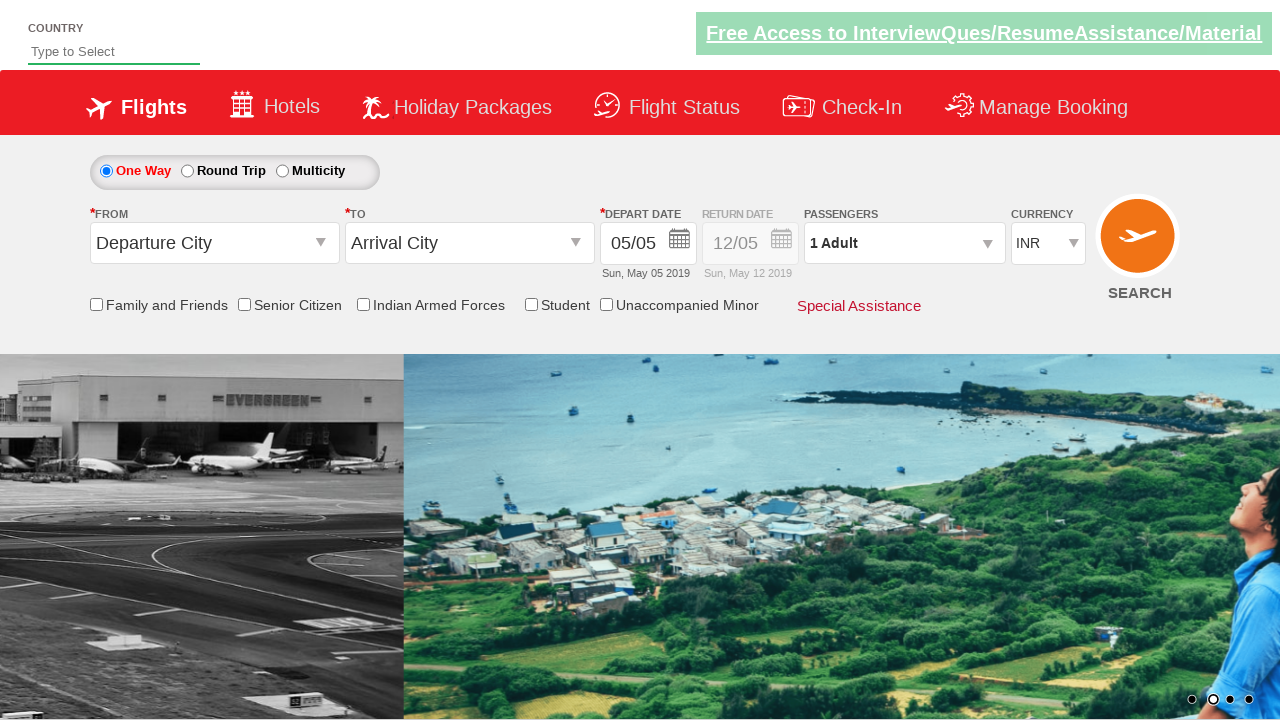

Typed 'Ind' in autosuggest field on #autosuggest
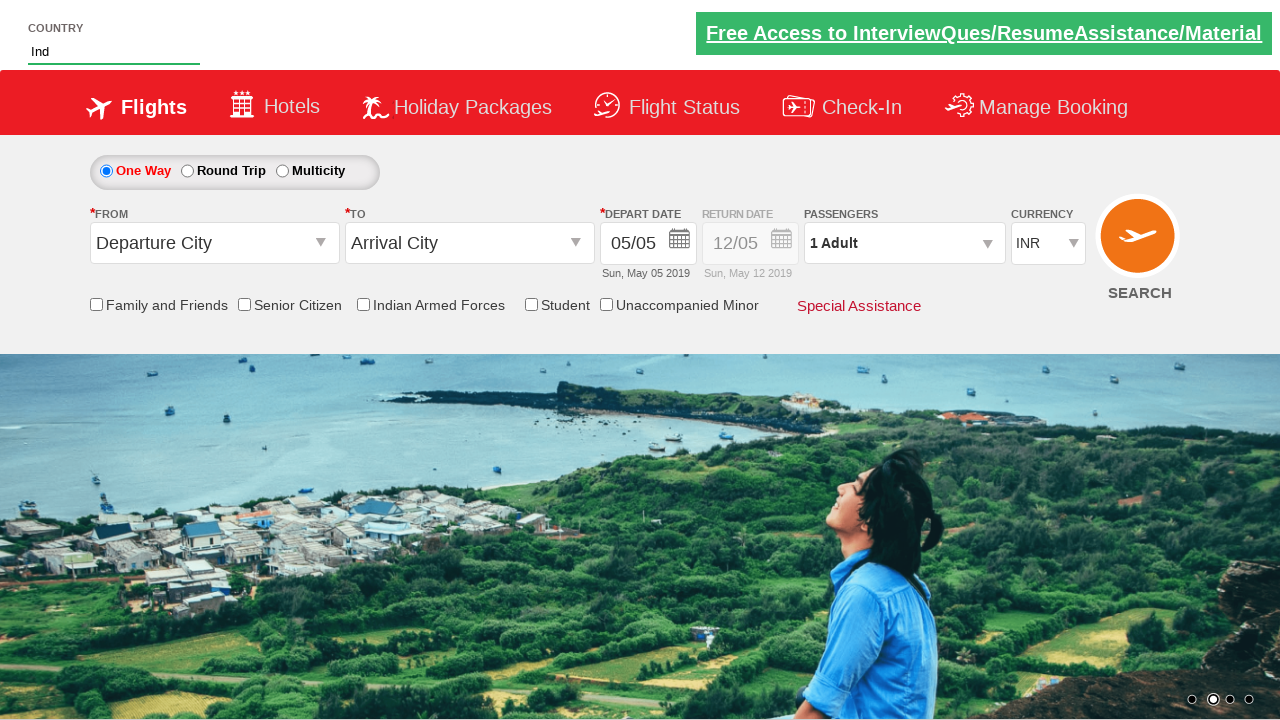

Autosuggest dropdown options appeared
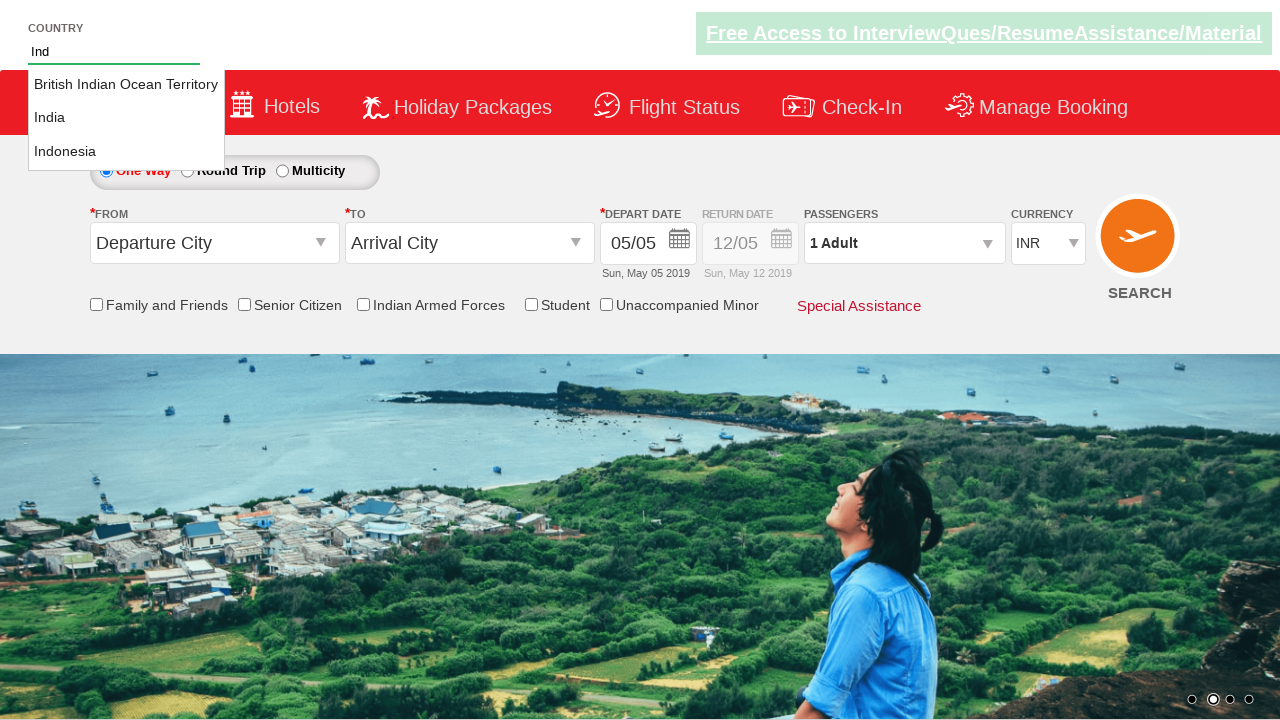

Retrieved all dropdown options from autosuggest
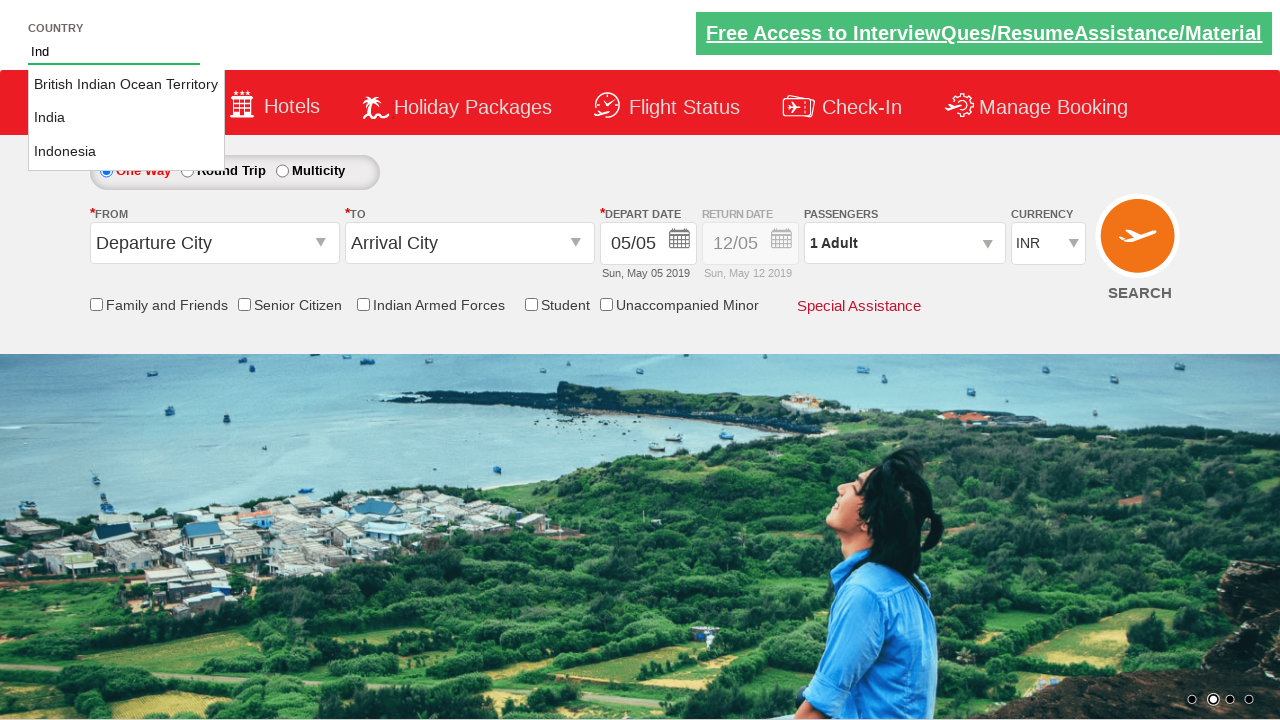

Selected 'India' from autosuggest dropdown at (126, 118) on li.ui-menu-item a >> nth=1
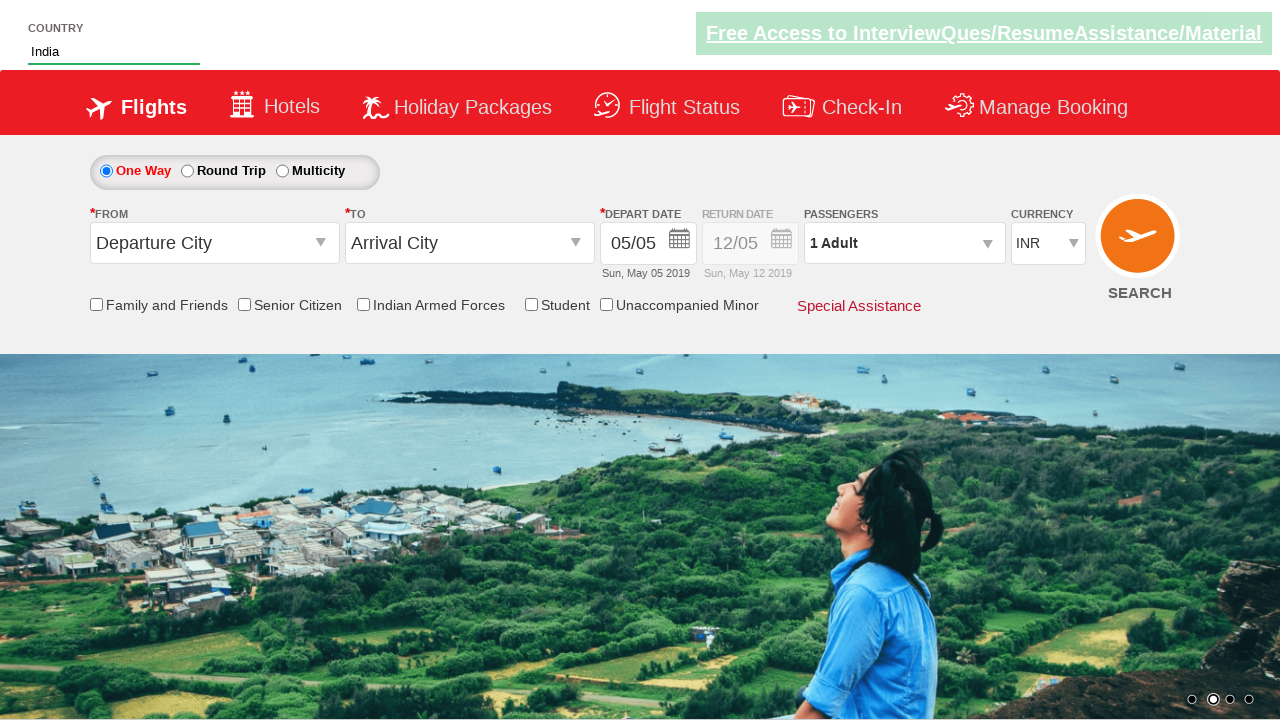

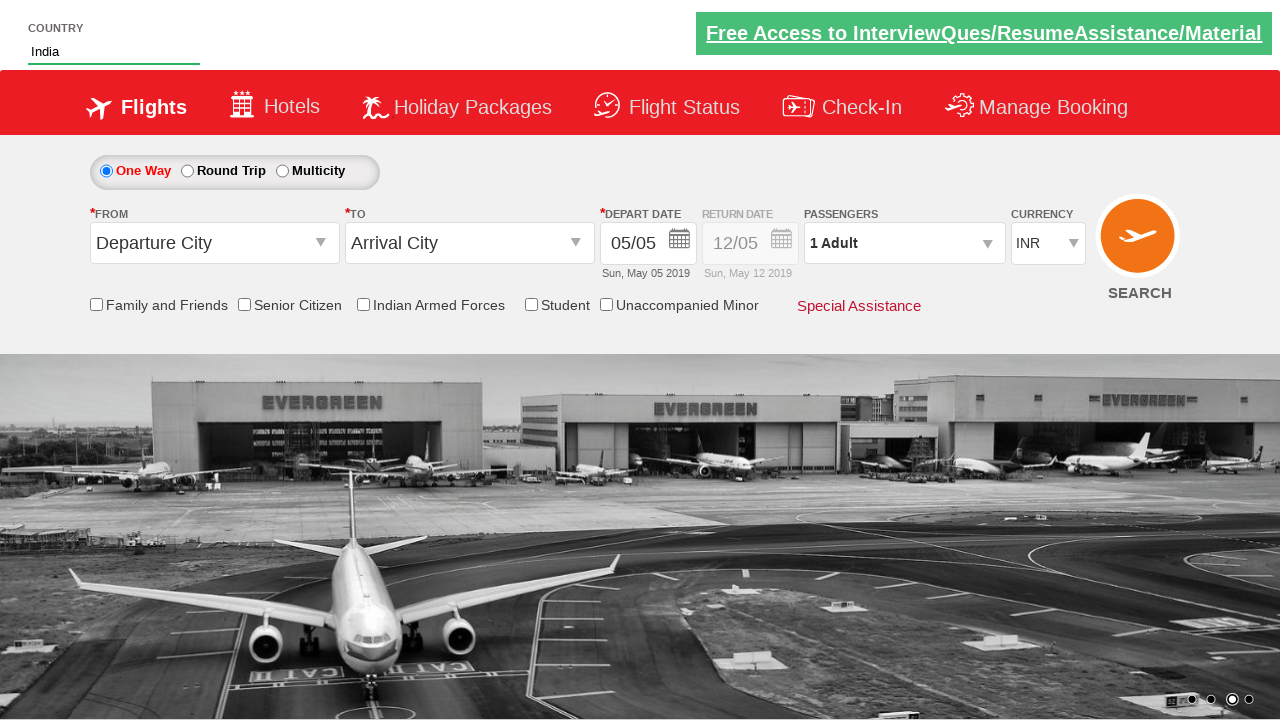